Tests dynamic loading behavior where an element is rendered after clicking a button and waiting for a loading bar to complete.

Starting URL: http://the-internet.herokuapp.com/dynamic_loading/2

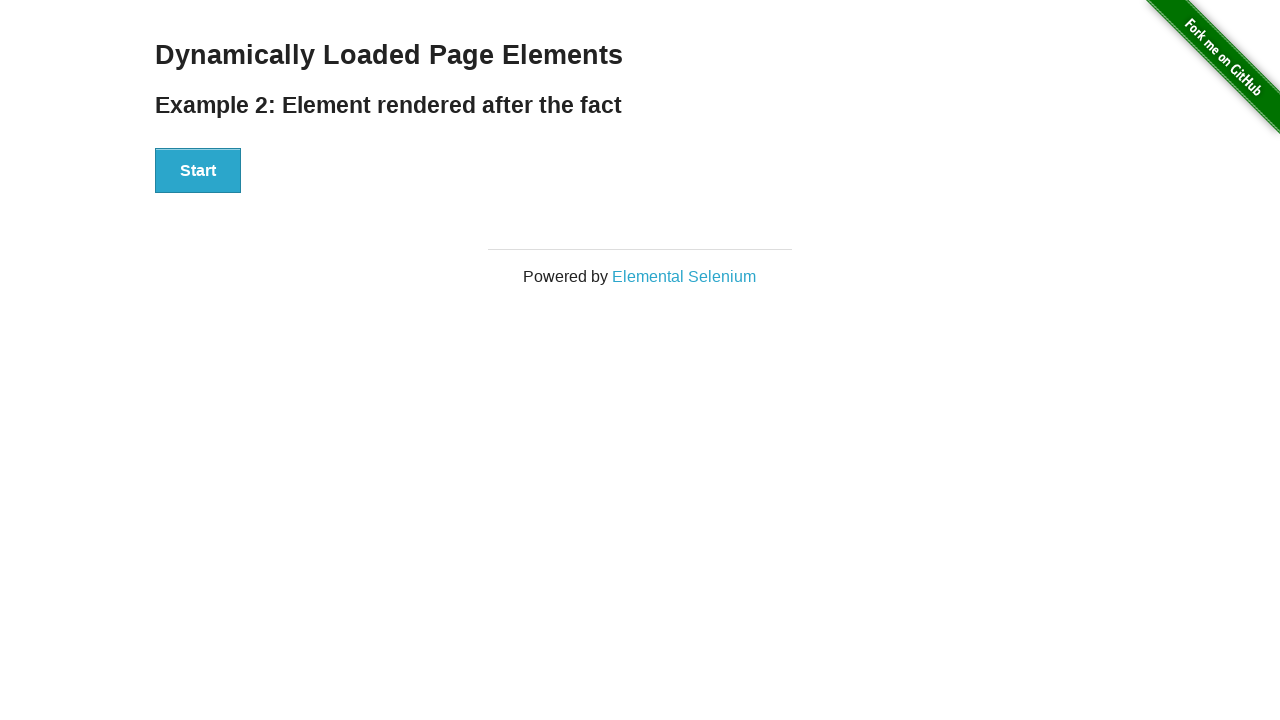

Clicked the Start button to initiate dynamic loading at (198, 171) on #start button
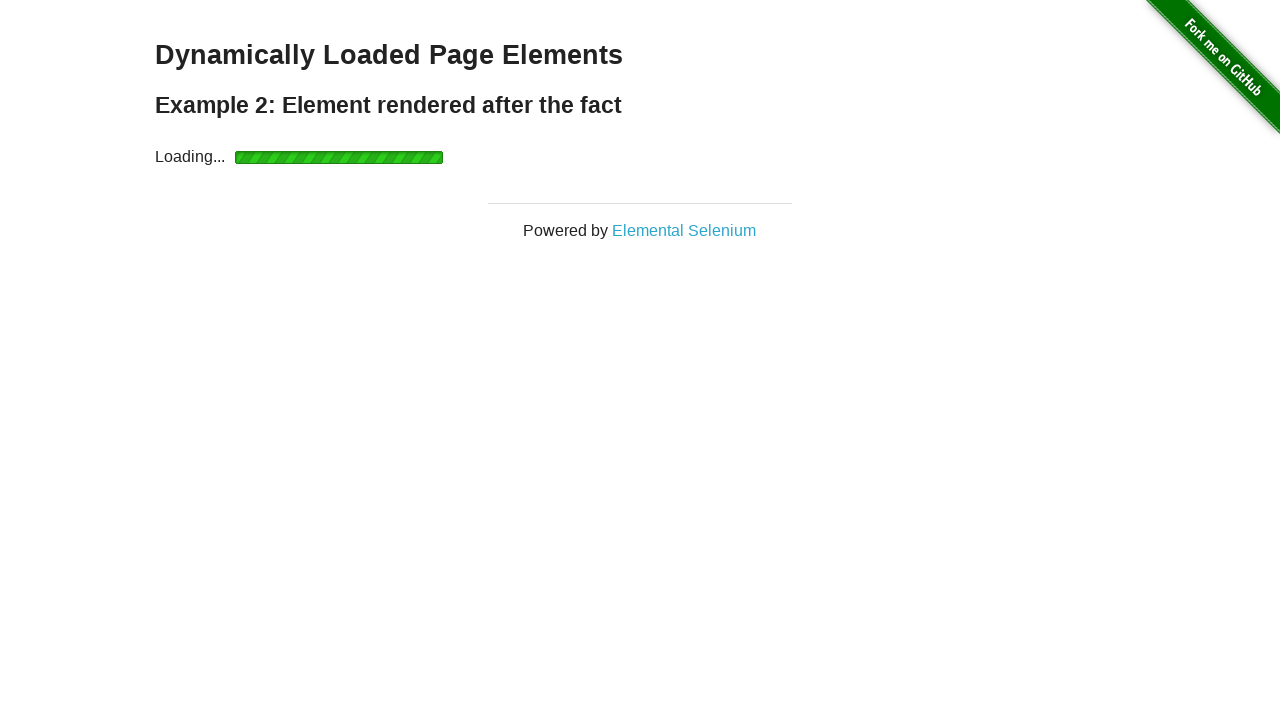

Waited for finish element to appear after loading bar completed
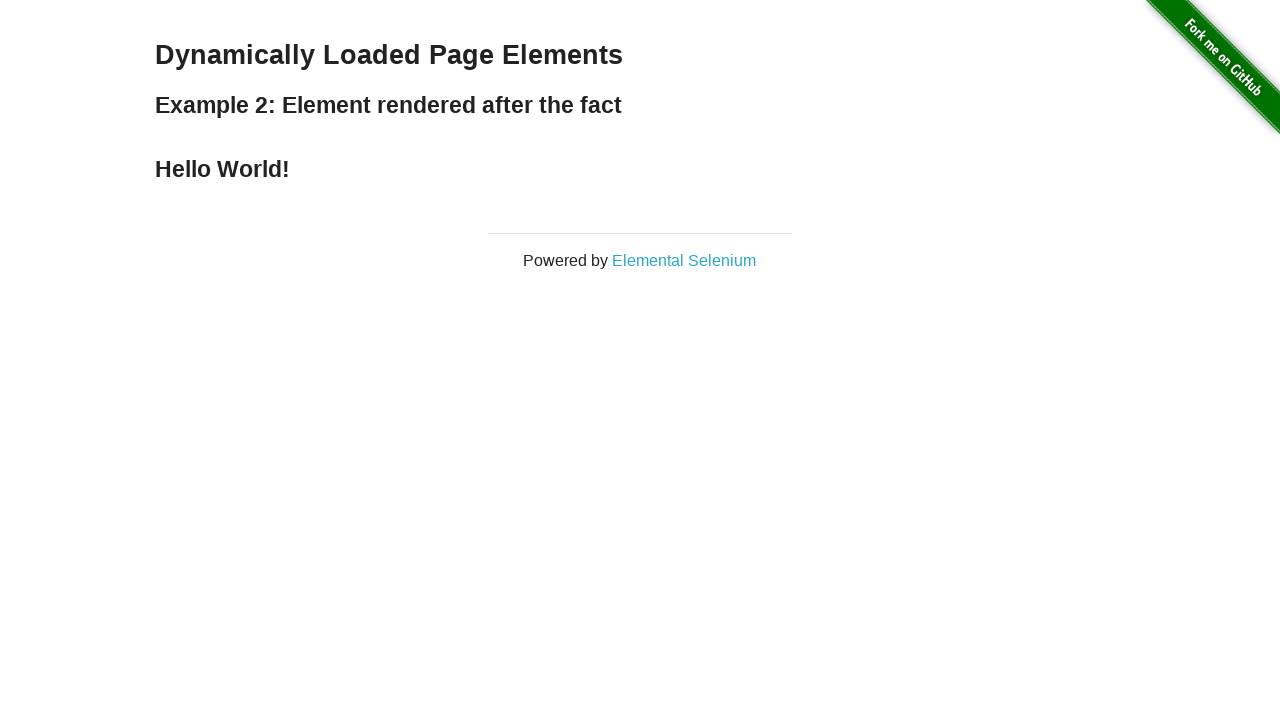

Retrieved text content from finish element
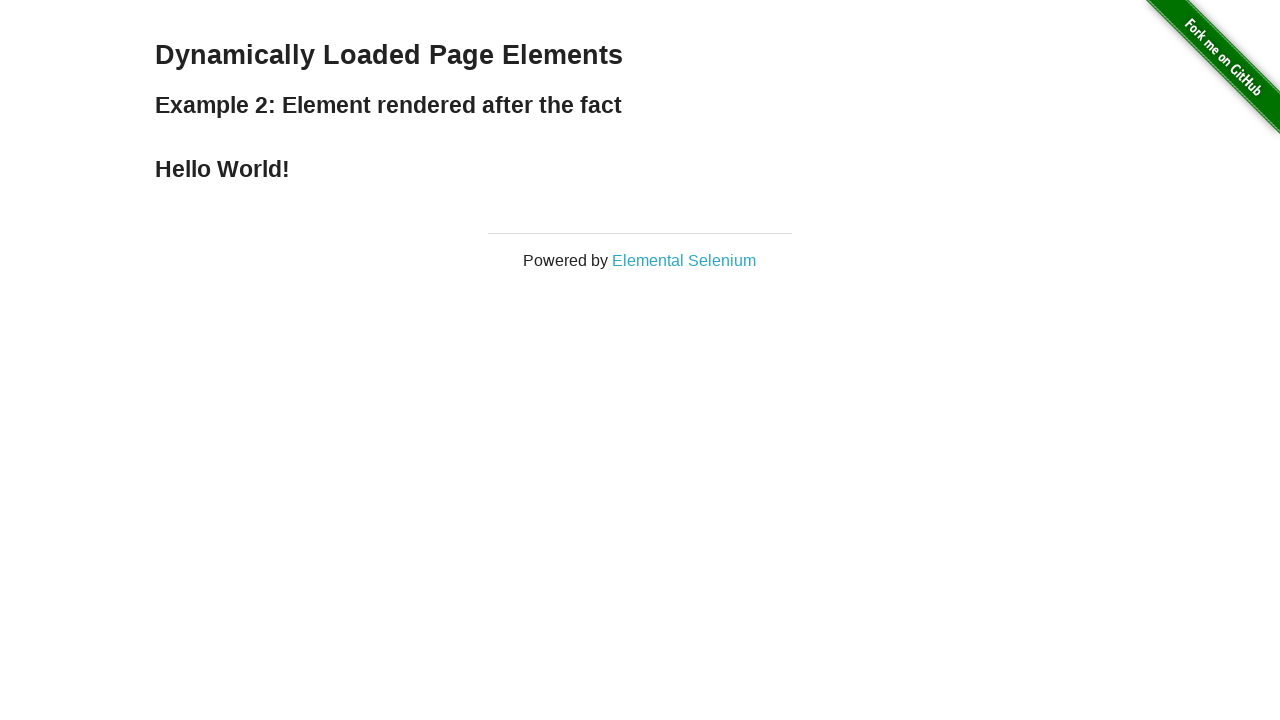

Verified that finish element contains 'Hello World!' text
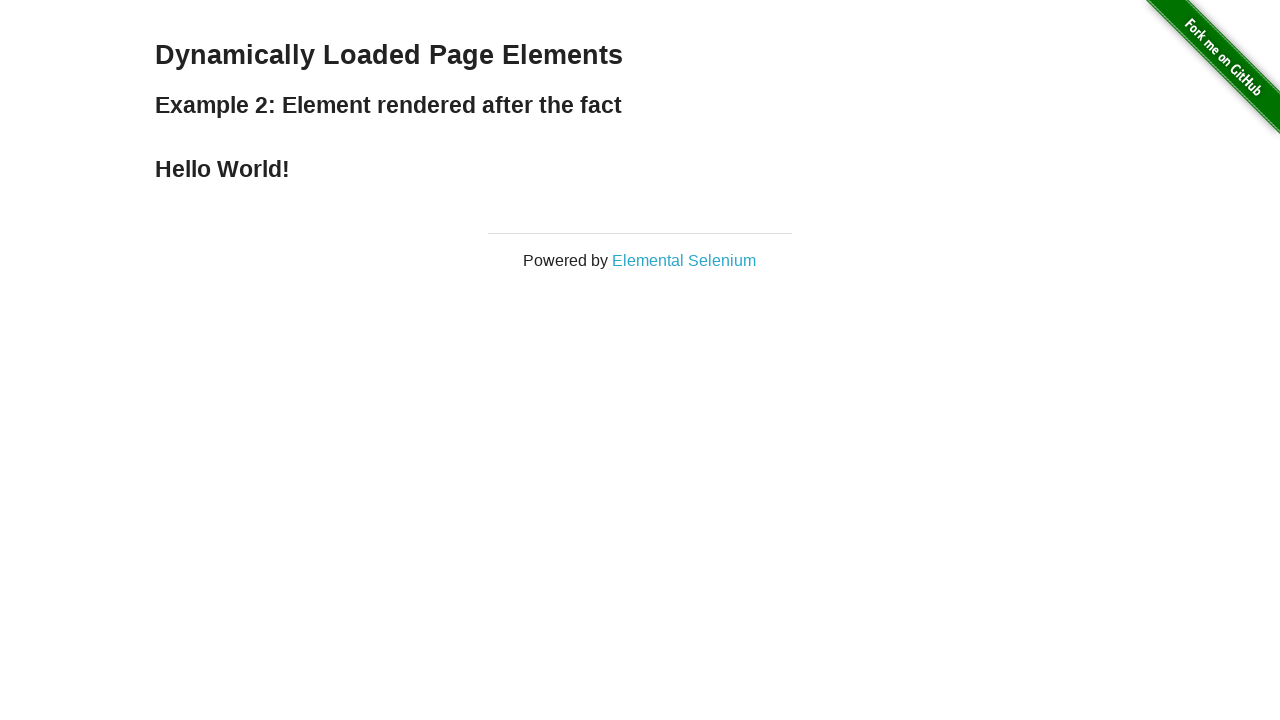

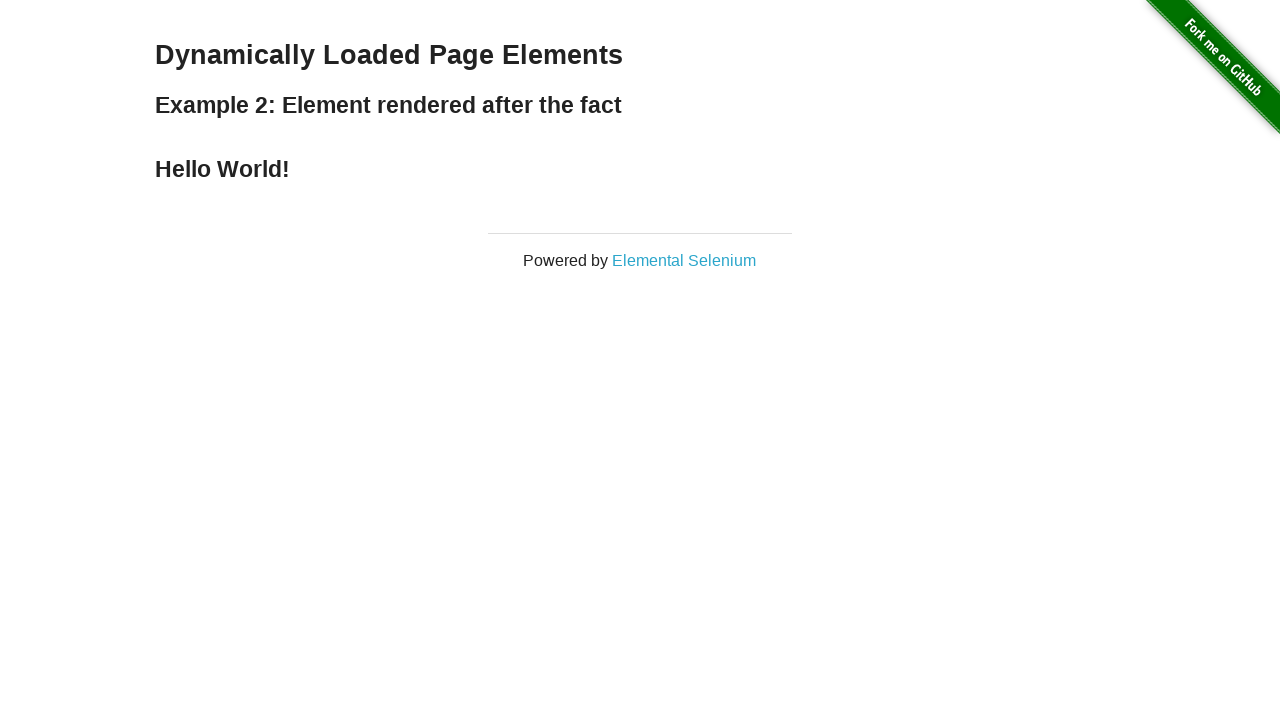